Tests simple alert functionality by clicking a button that triggers an alert and accepting it

Starting URL: https://demoqa.com/alerts

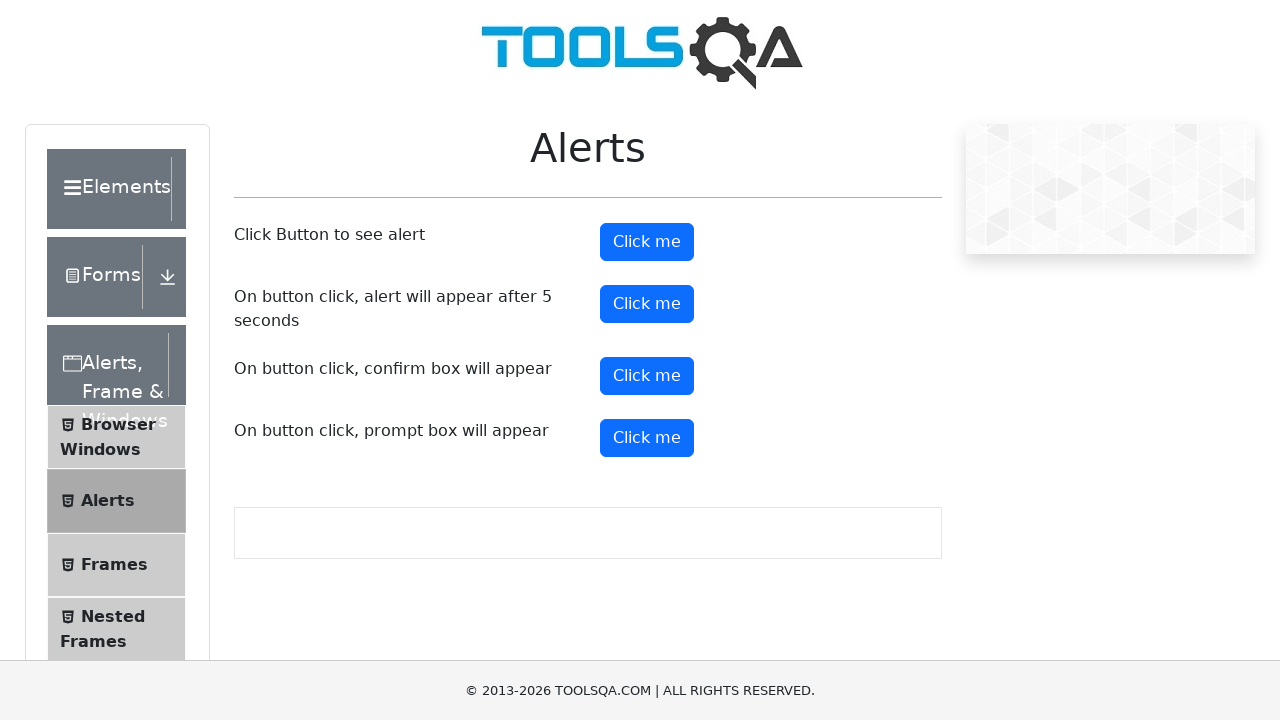

Clicked alert button to trigger simple alert at (647, 242) on button#alertButton
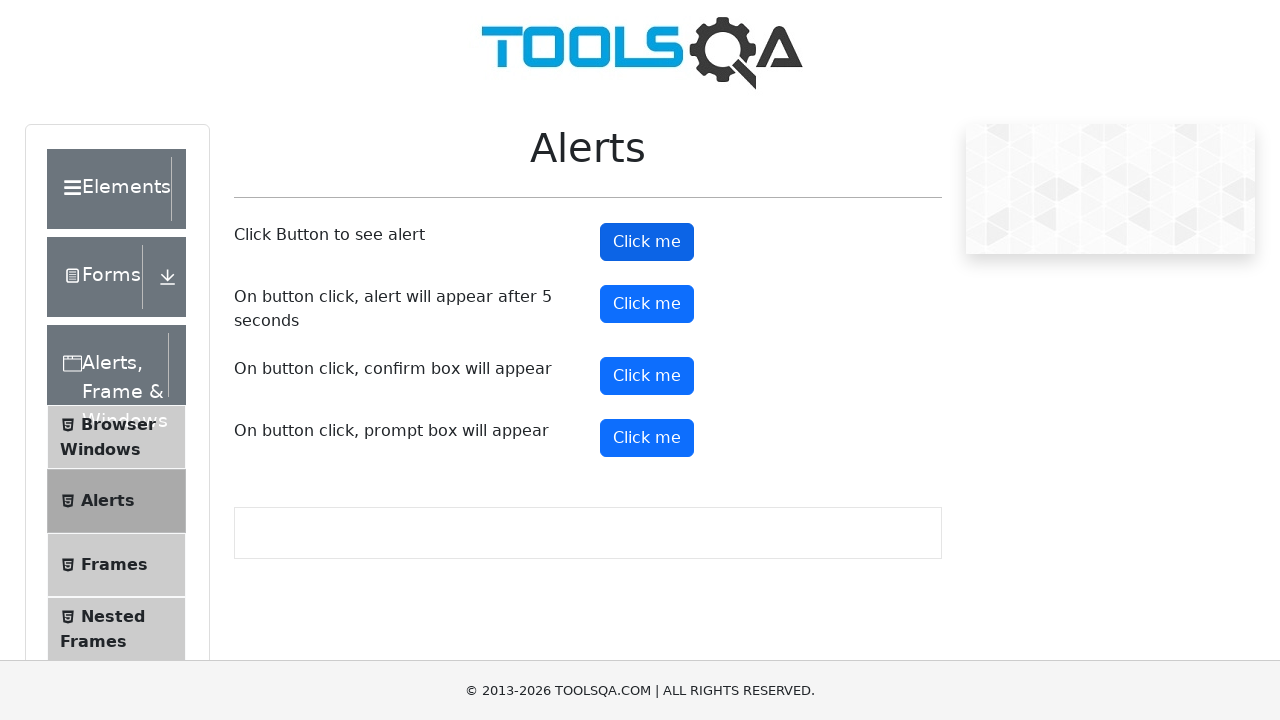

Set up dialog handler to accept alert
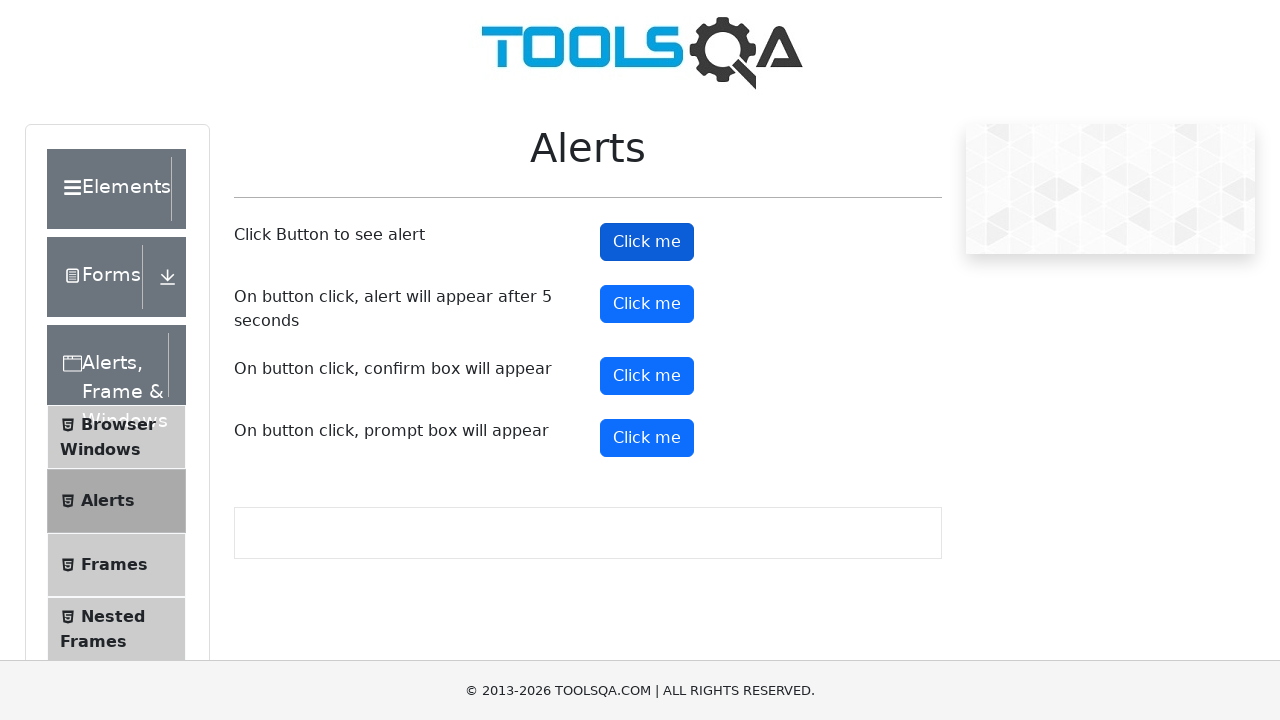

Waited for alert to be handled
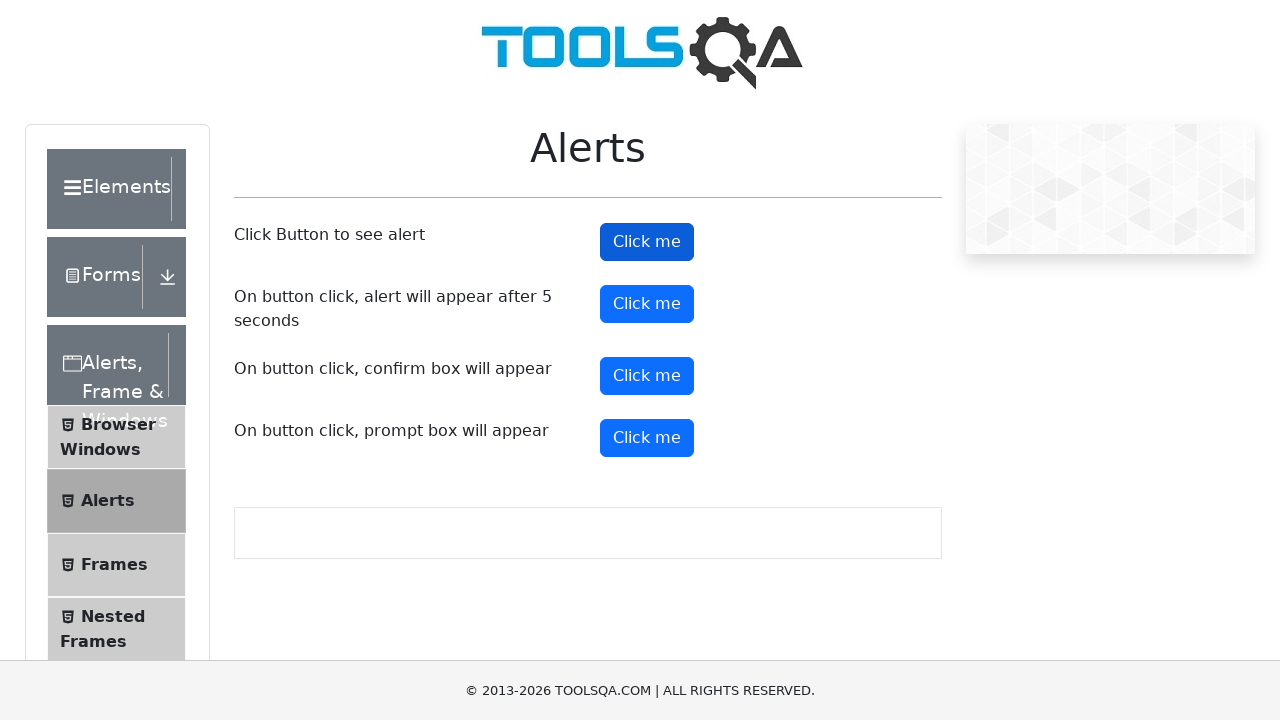

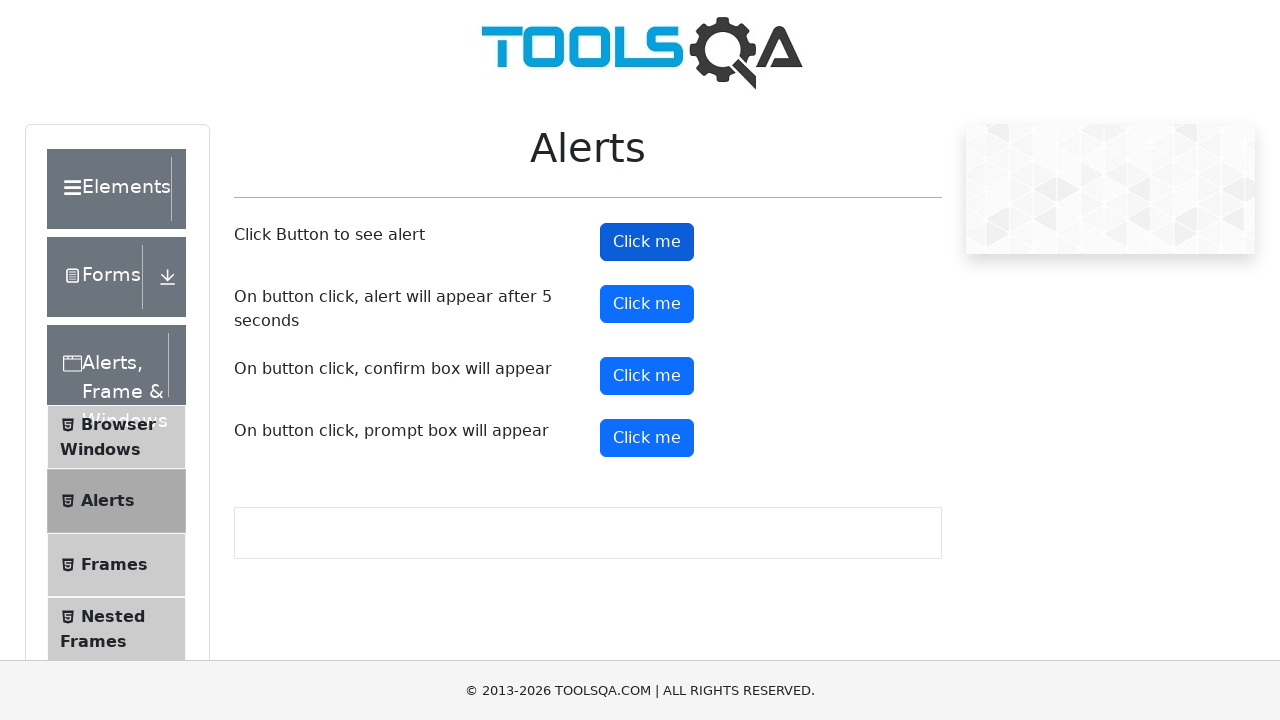